Tests the jQuery UI datepicker by switching to an iframe, opening the datepicker, navigating to the next month, and selecting the 22nd day

Starting URL: https://jqueryui.com/datepicker/

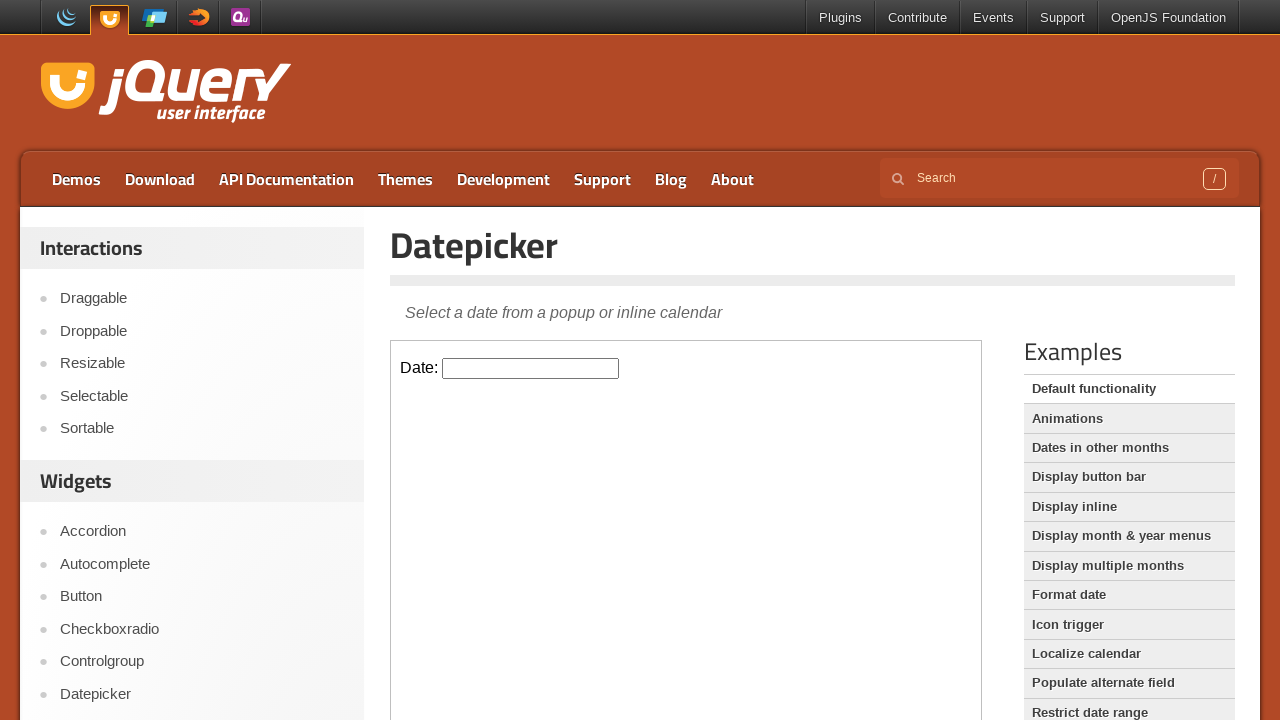

Located iframe containing the datepicker
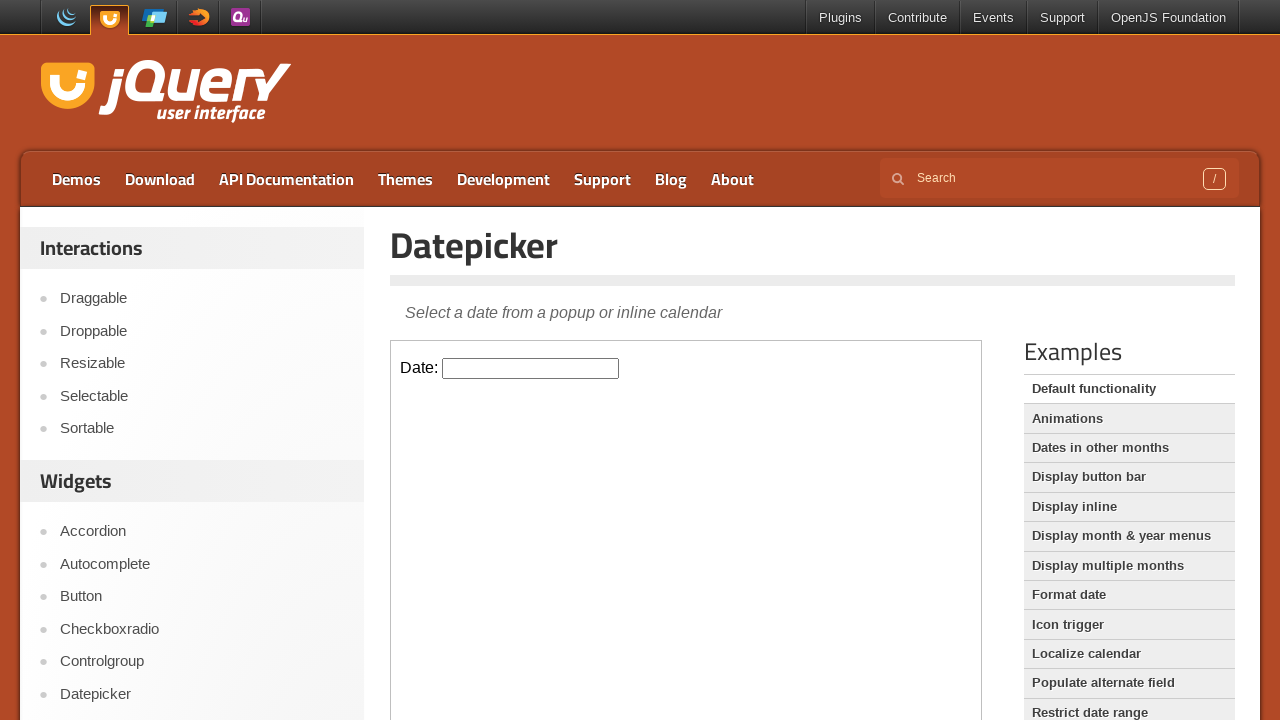

Opened the datepicker by clicking the input field at (531, 368) on xpath=//iframe[@src='/resources/demos/datepicker/default.html'] >> internal:cont
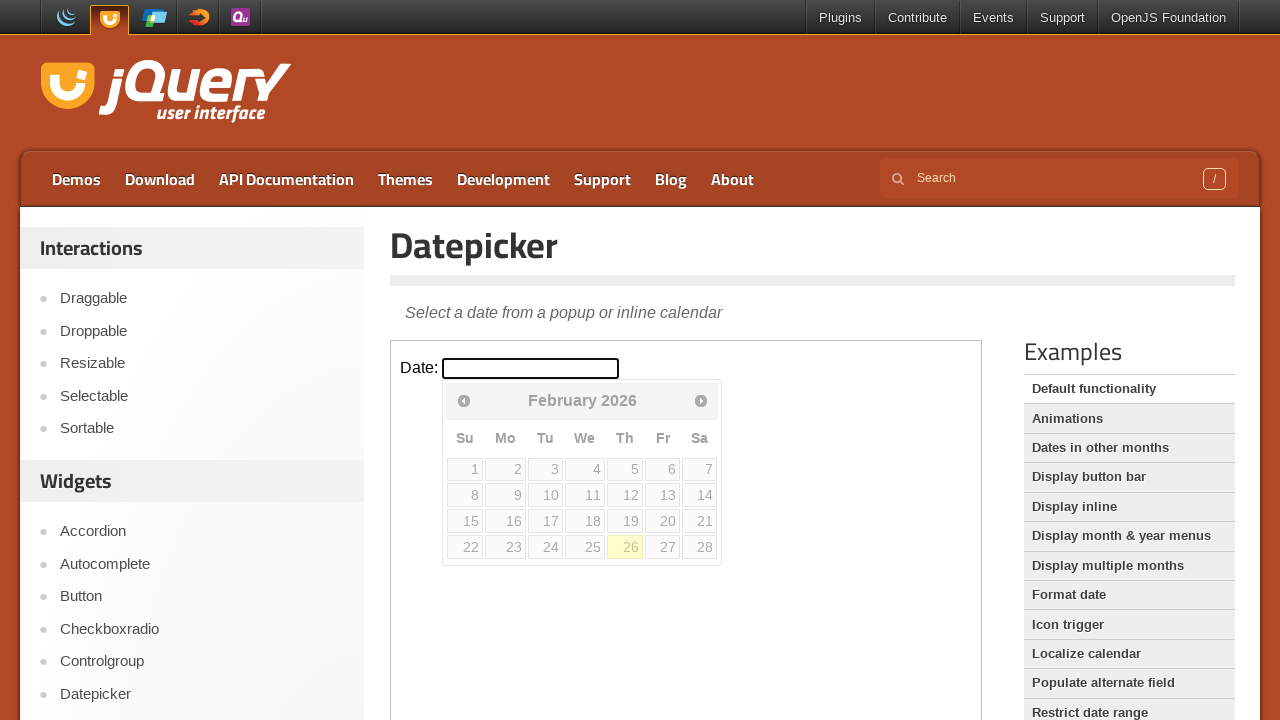

Navigated to the next month using the Next button at (701, 400) on xpath=//iframe[@src='/resources/demos/datepicker/default.html'] >> internal:cont
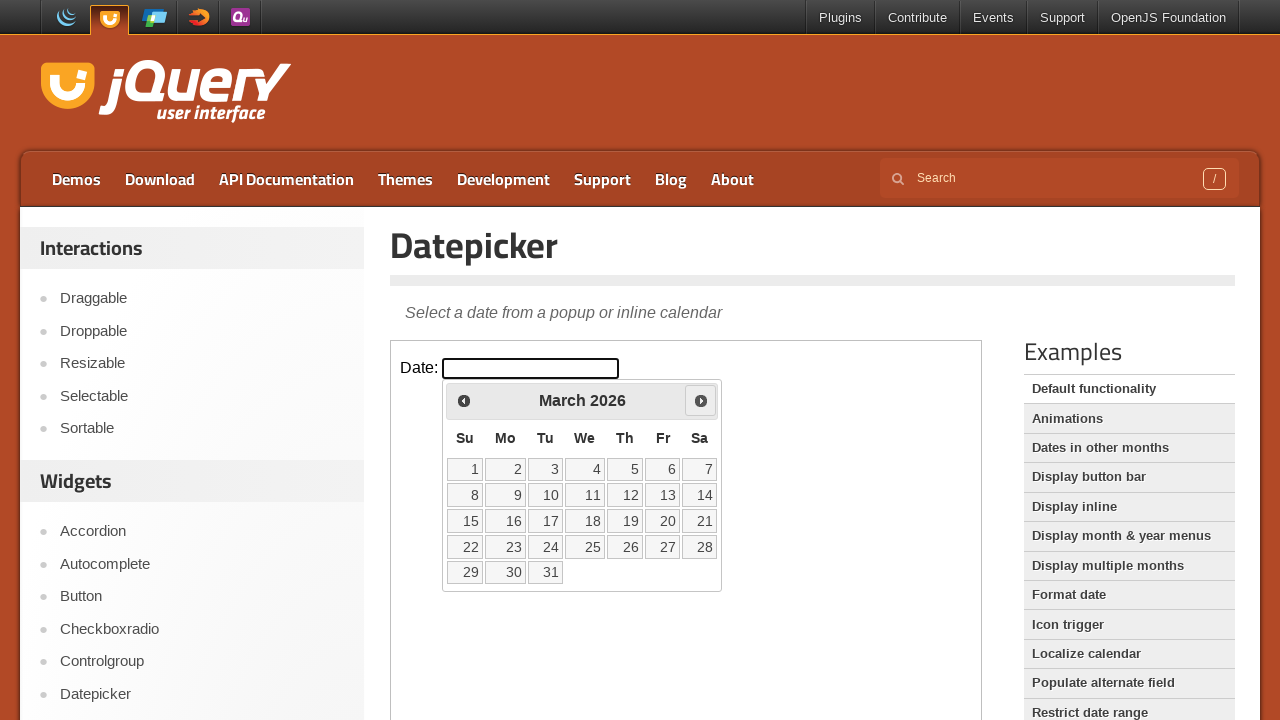

Selected the 22nd day from the calendar at (465, 547) on xpath=//iframe[@src='/resources/demos/datepicker/default.html'] >> internal:cont
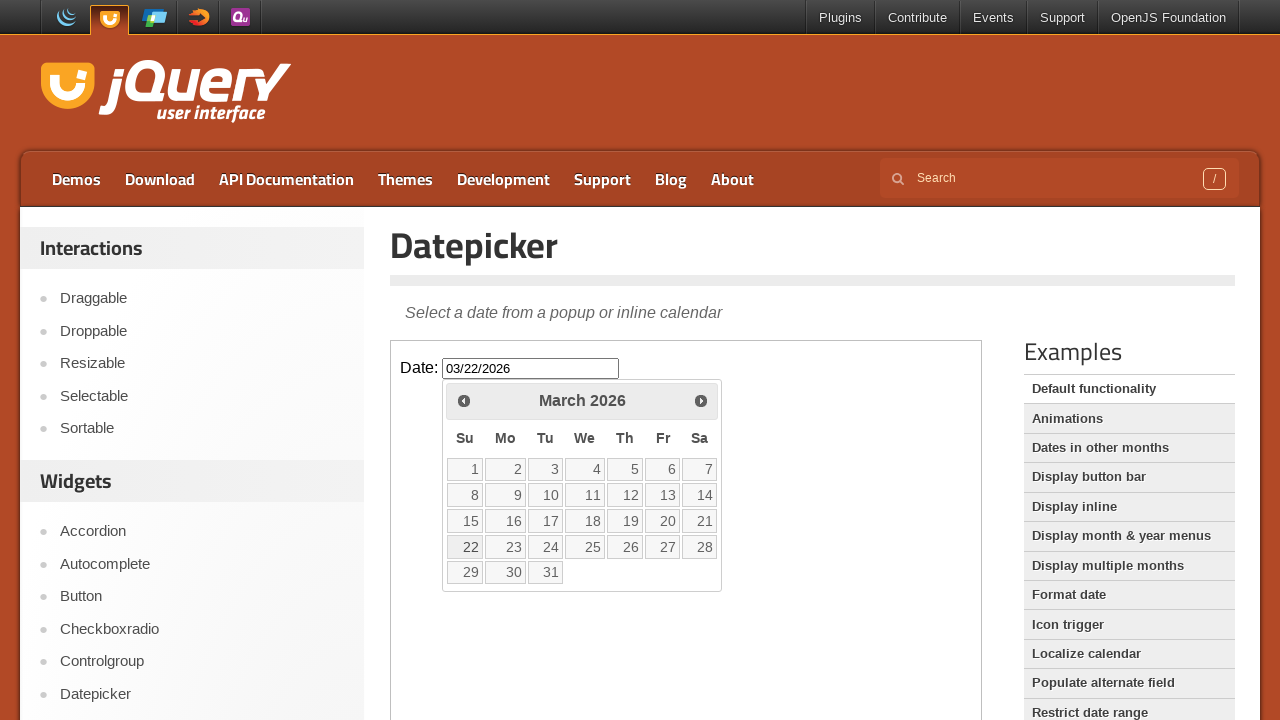

Retrieved selected date from datepicker: 03/22/2026
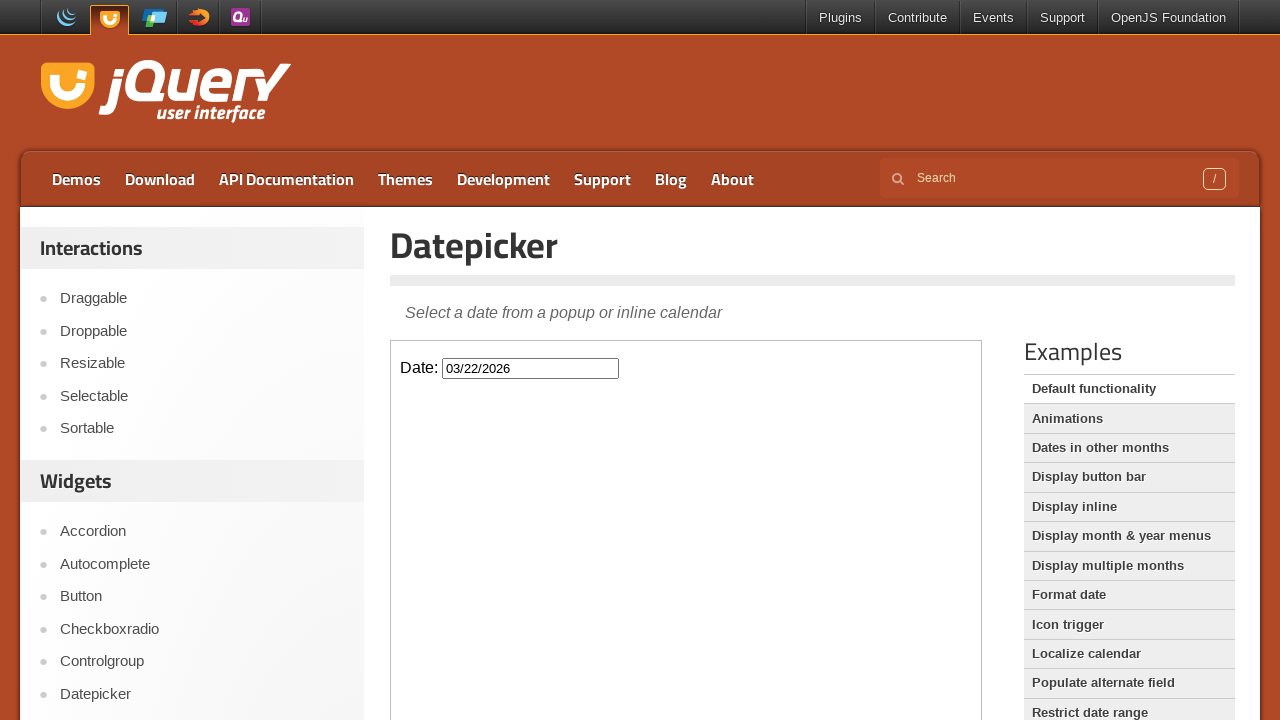

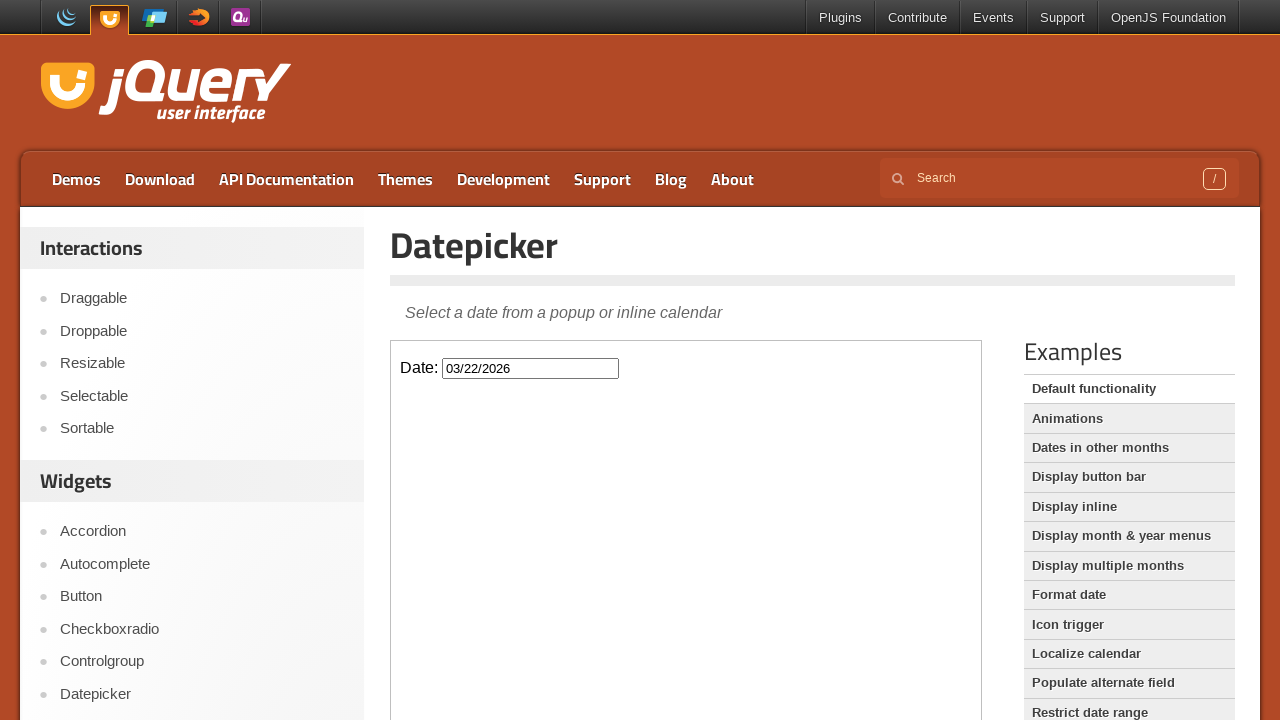